Tests an e-commerce shopping cart flow by selecting categories, adding products to cart, adjusting quantities, and completing checkout

Starting URL: https://shopcart-challenge.4all.com

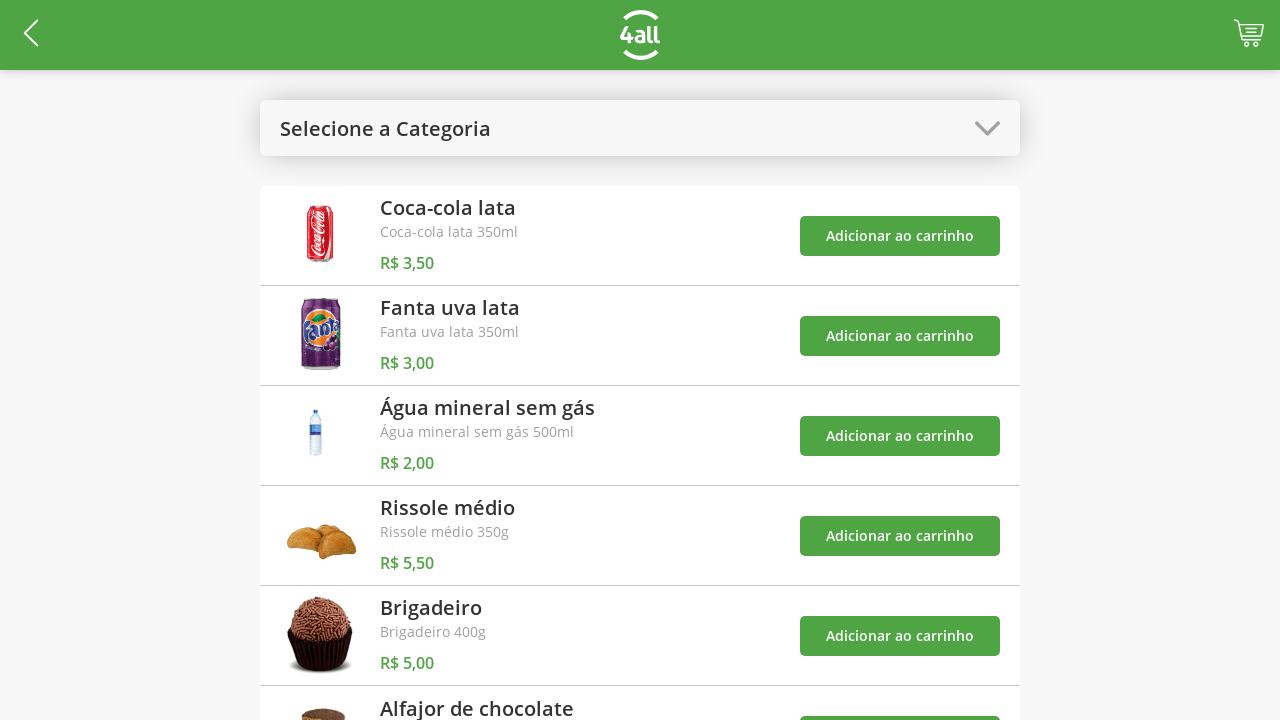

Clicked open categories button at (640, 128) on #open-categories-btn
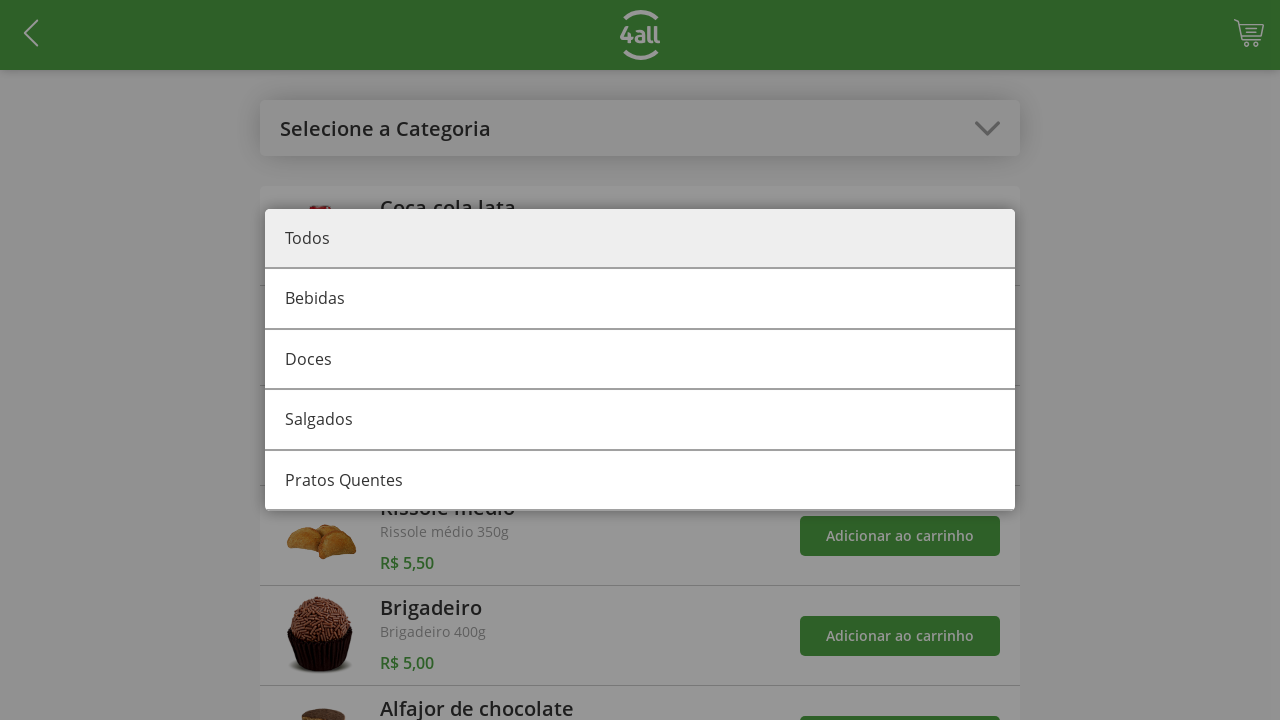

Selected sweets category at (640, 360) on #category-1
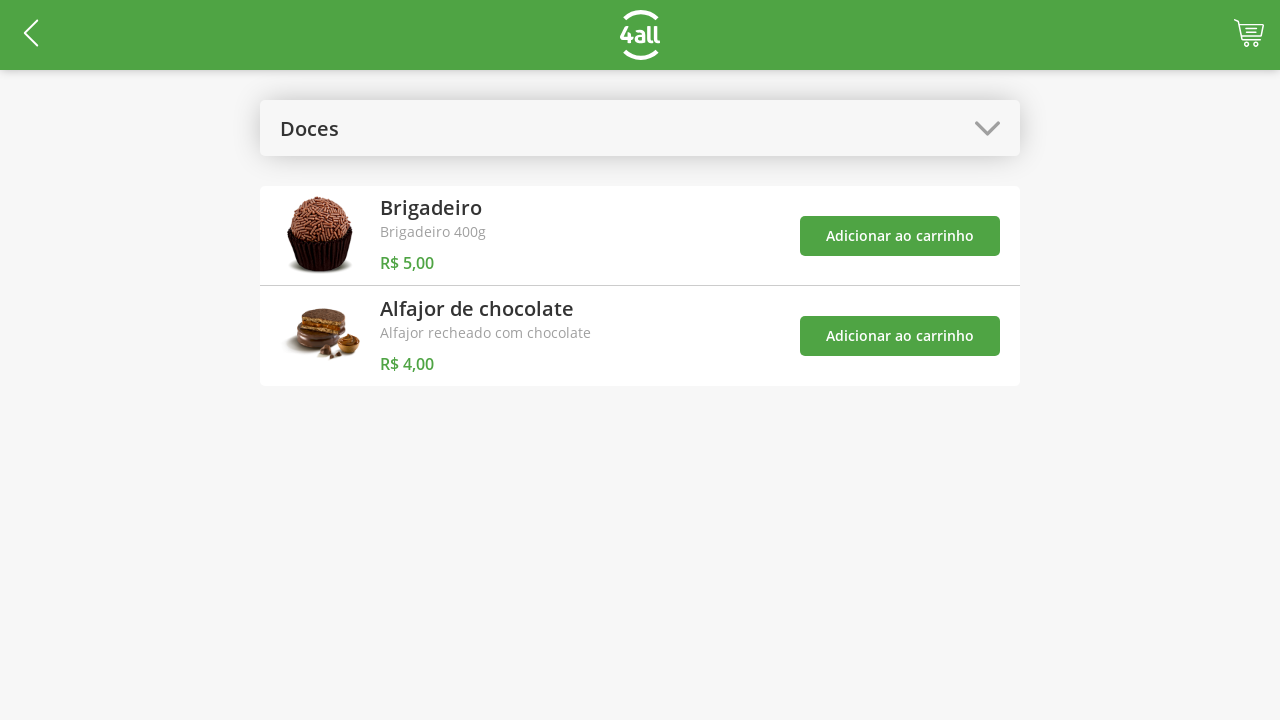

Added brigadeiro to cart at (900, 236) on #add-product-4-btn
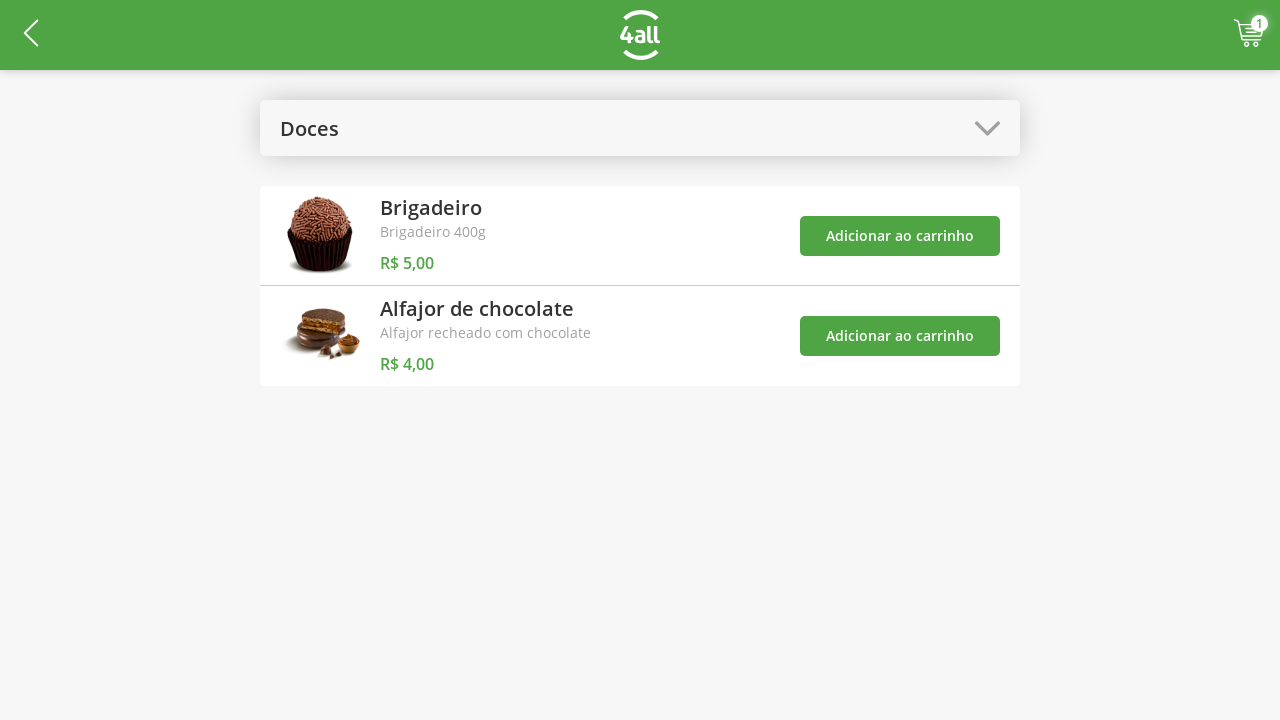

Added alfajor to cart at (900, 336) on #add-product-5-btn
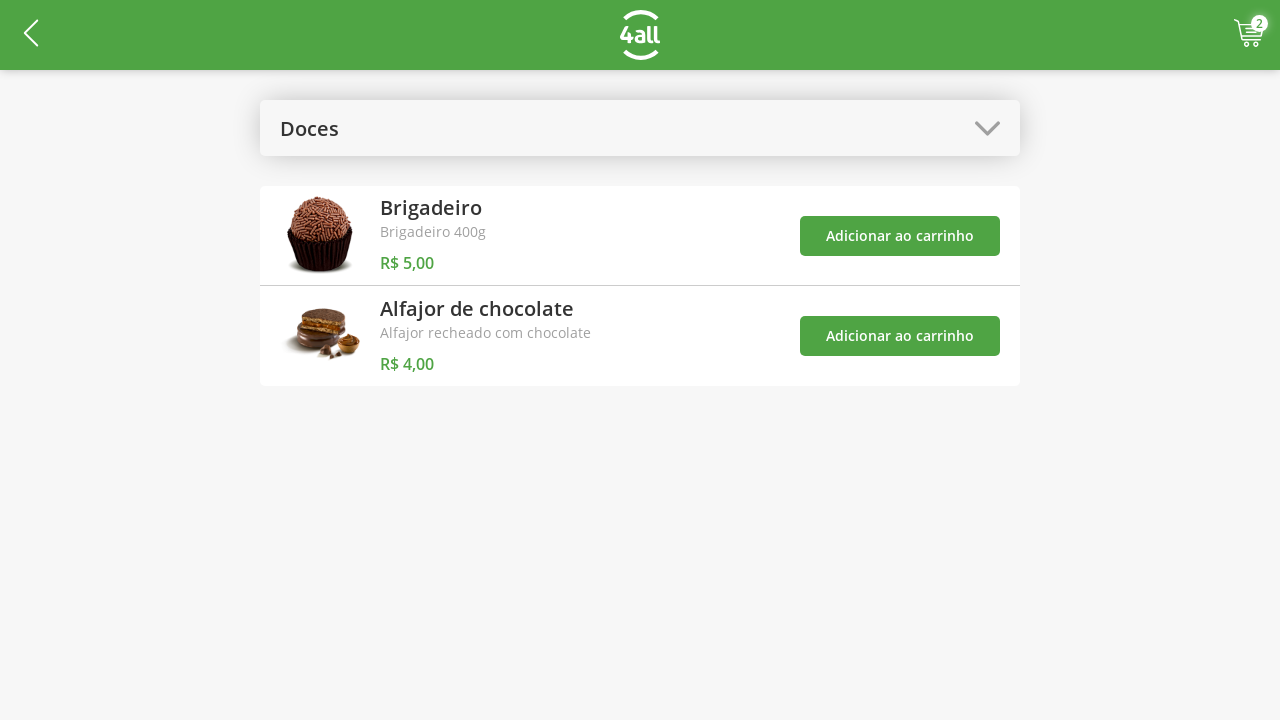

Clicked open categories button again at (640, 128) on #open-categories-btn
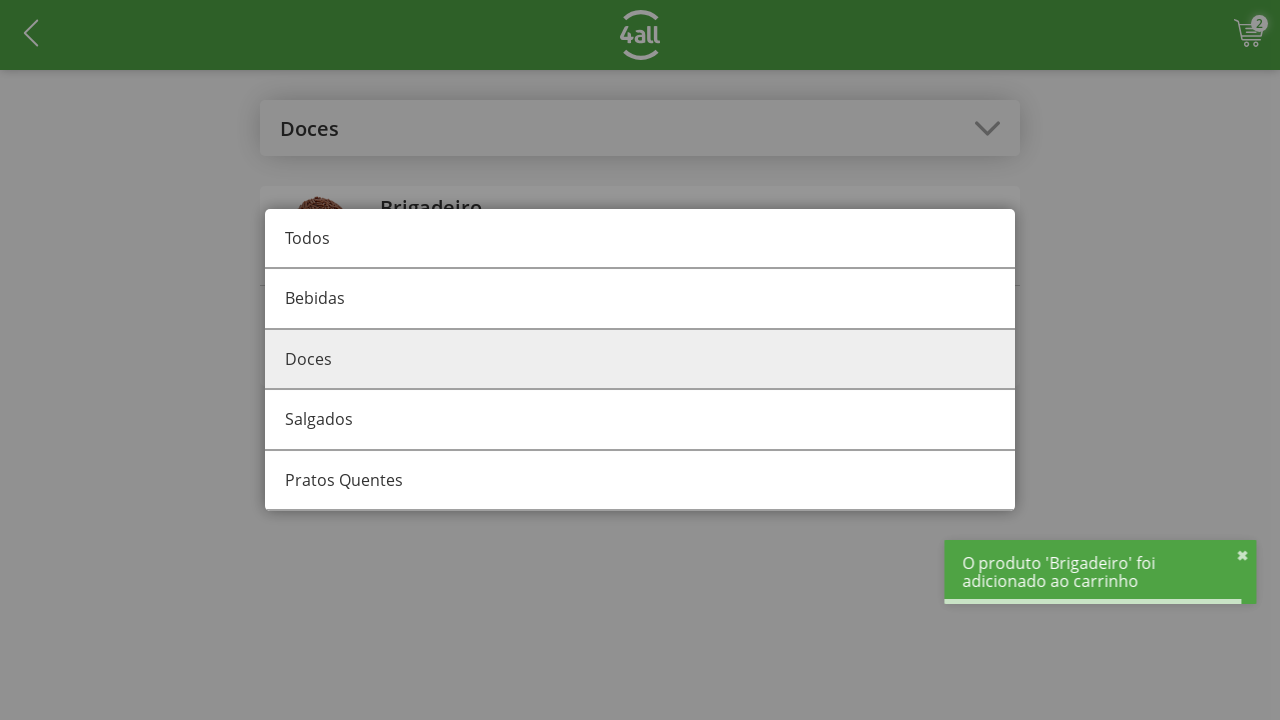

Selected all categories at (640, 239) on #category-all
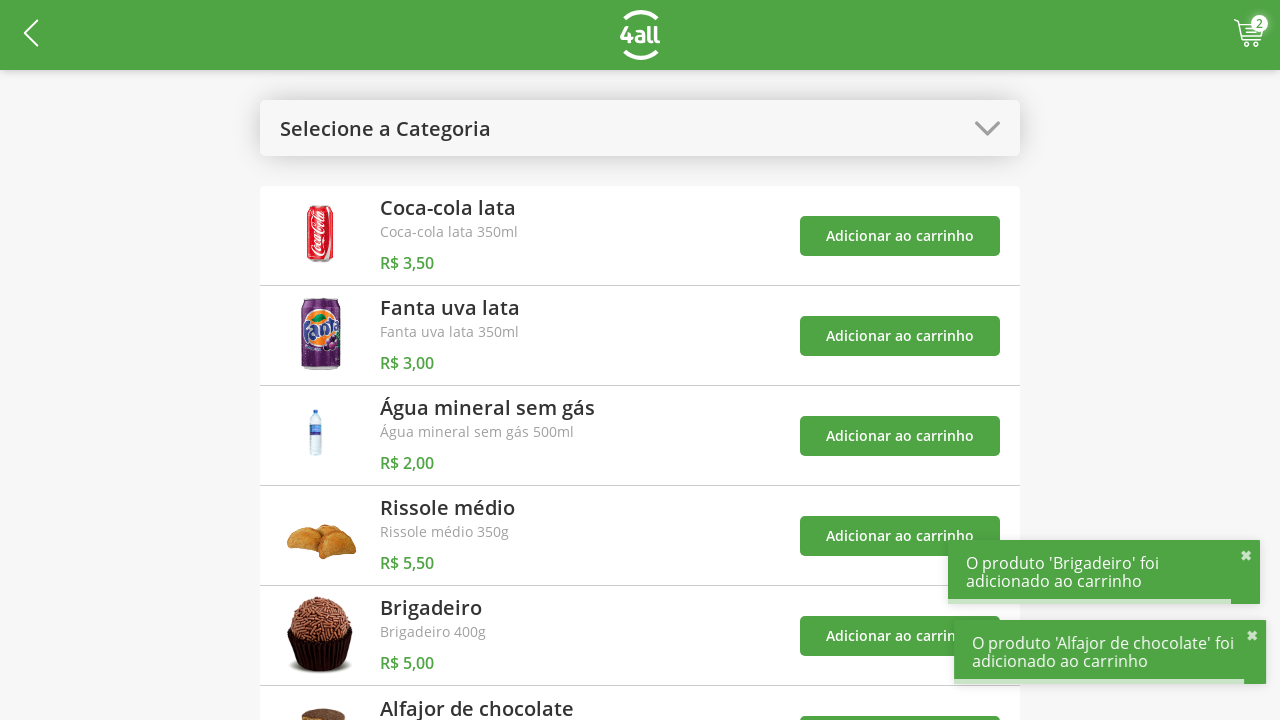

Clicked cart button to access shopping cart at (1249, 35) on #cart-btn
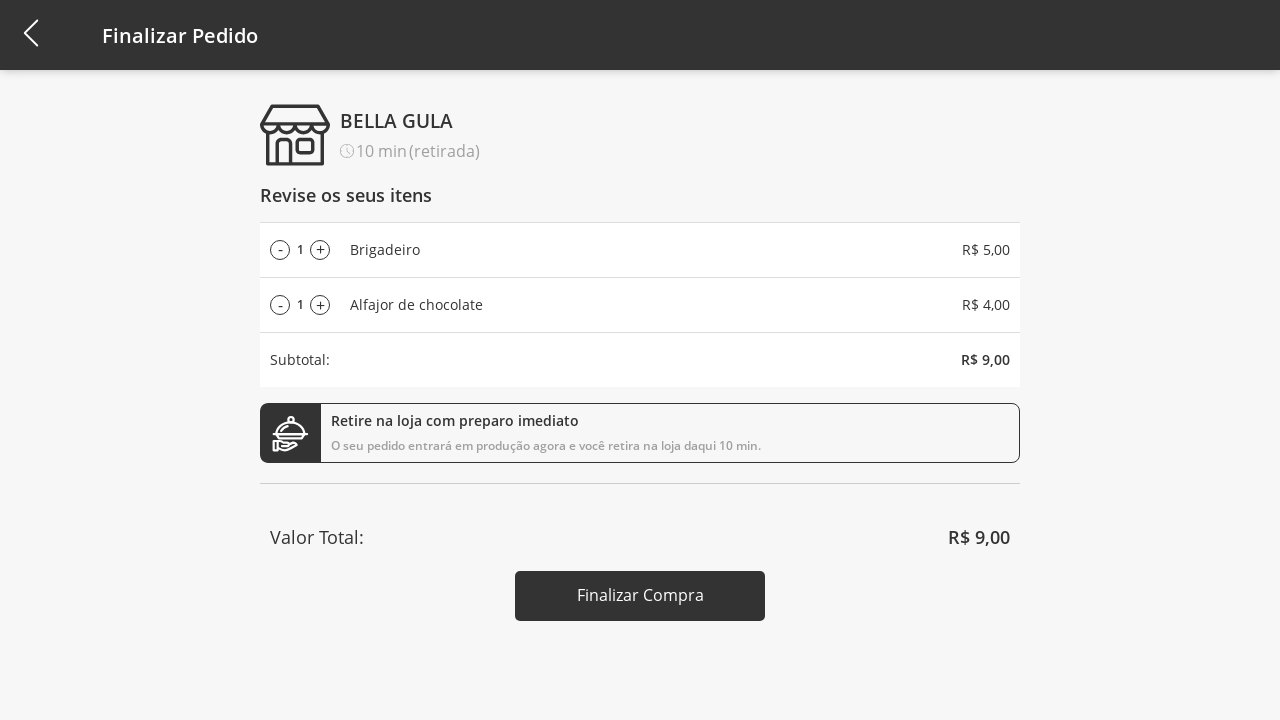

Increased brigadeiro quantity (increment 1/4) at (320, 250) on #add-product-4-qtd
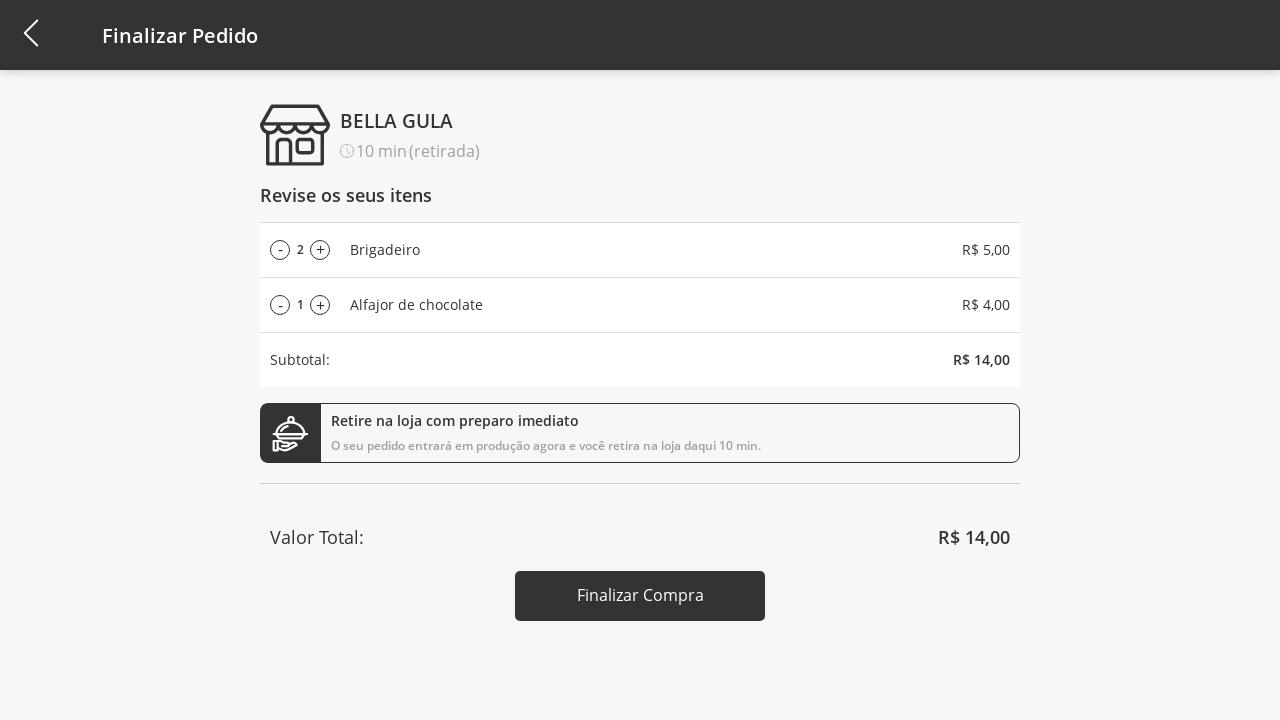

Increased brigadeiro quantity (increment 2/4) at (320, 250) on #add-product-4-qtd
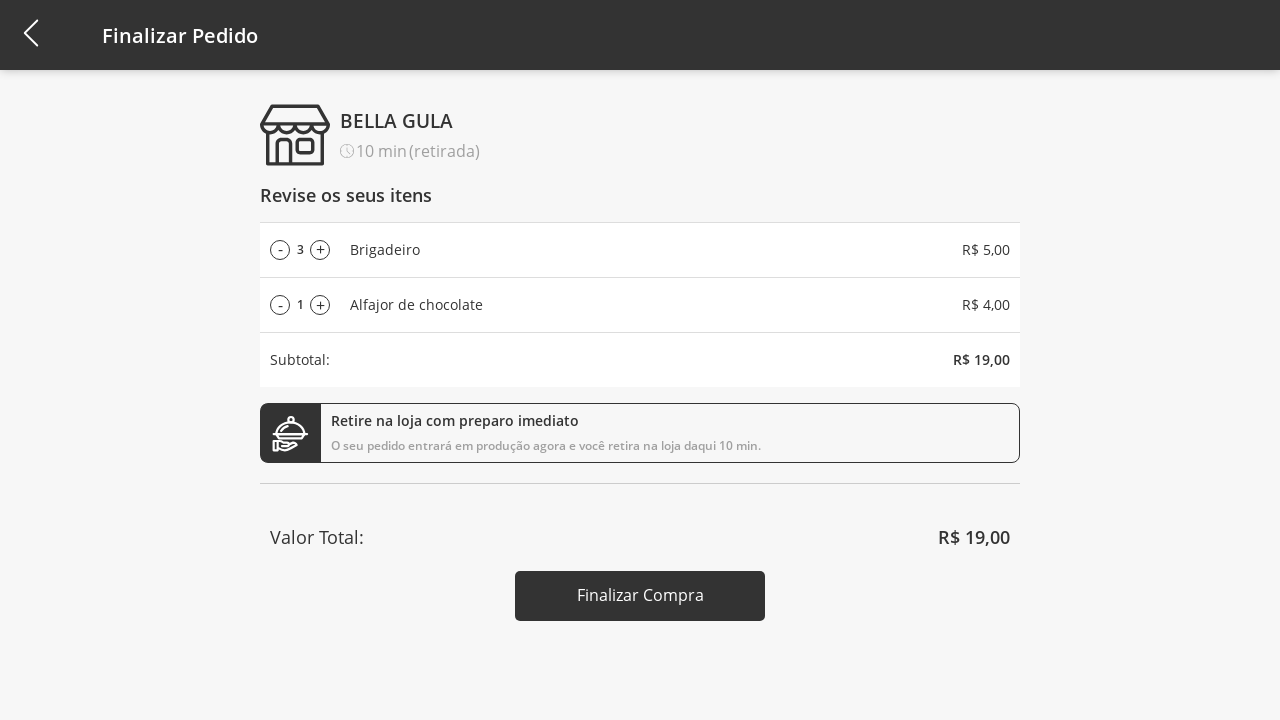

Increased brigadeiro quantity (increment 3/4) at (320, 250) on #add-product-4-qtd
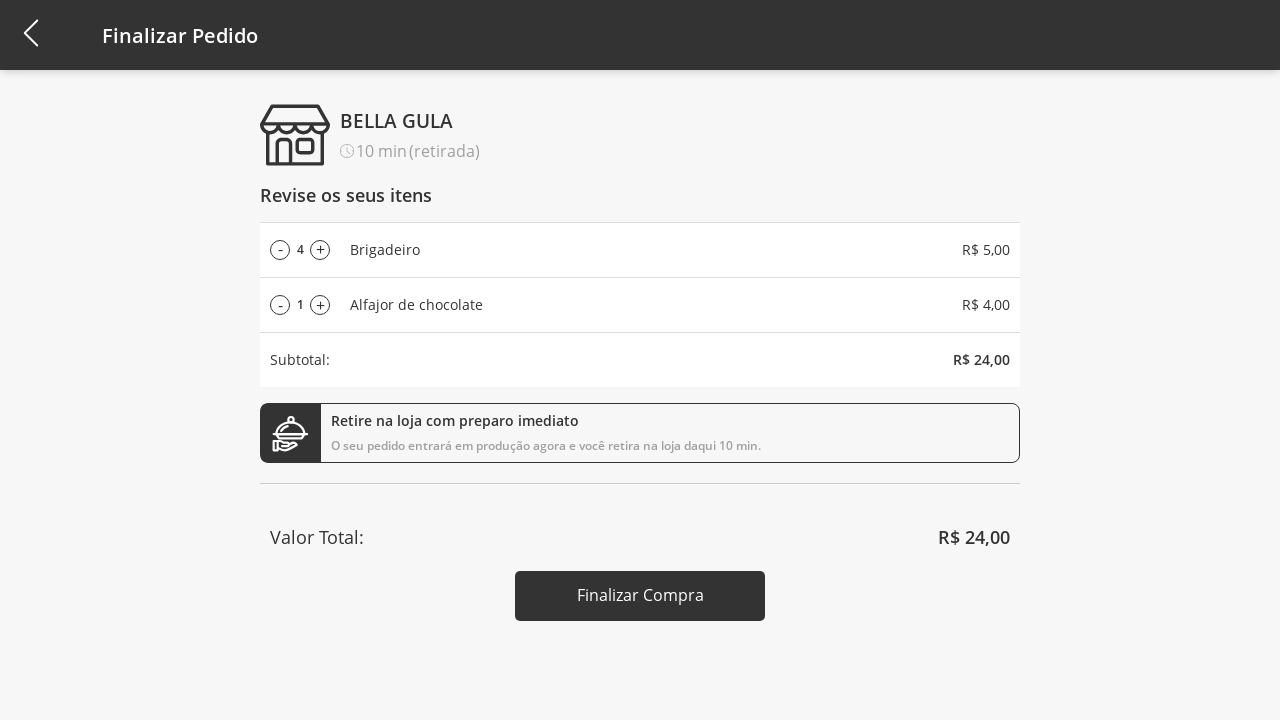

Increased brigadeiro quantity (increment 4/4) at (320, 250) on #add-product-4-qtd
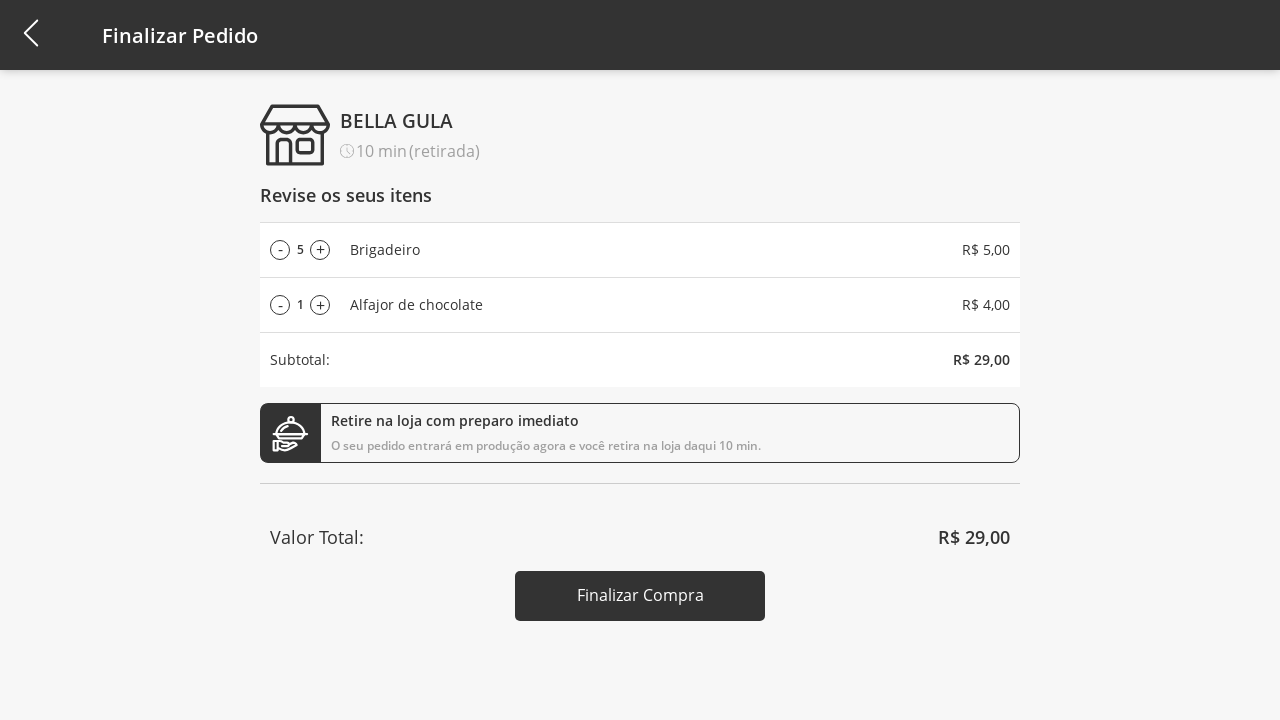

Clicked finish checkout button at (640, 596) on #finish-checkout-button
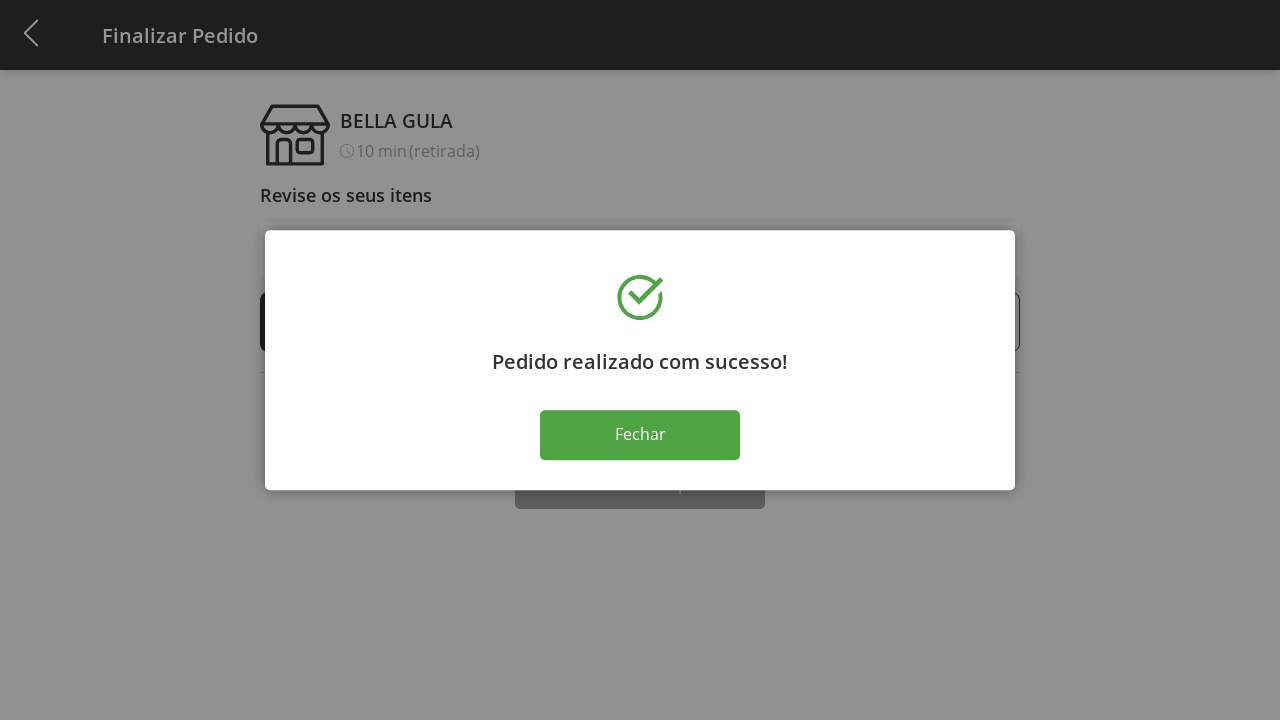

Success message appeared
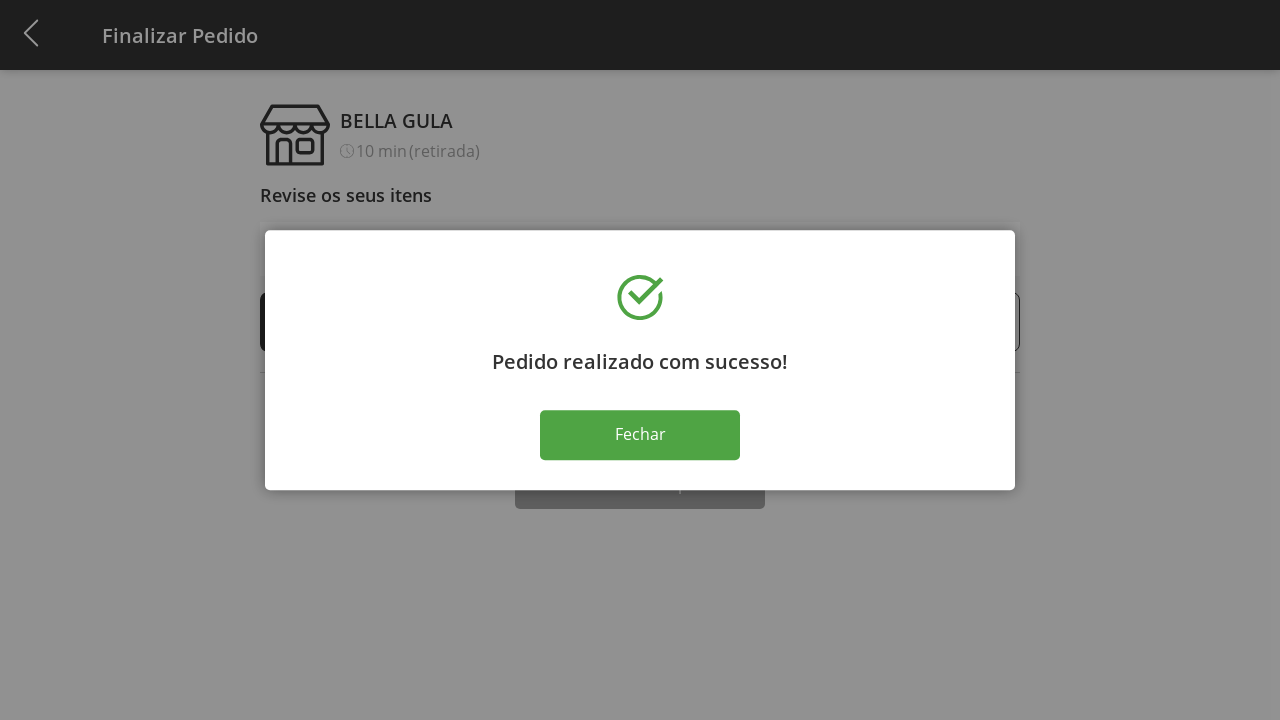

Retrieved success message text
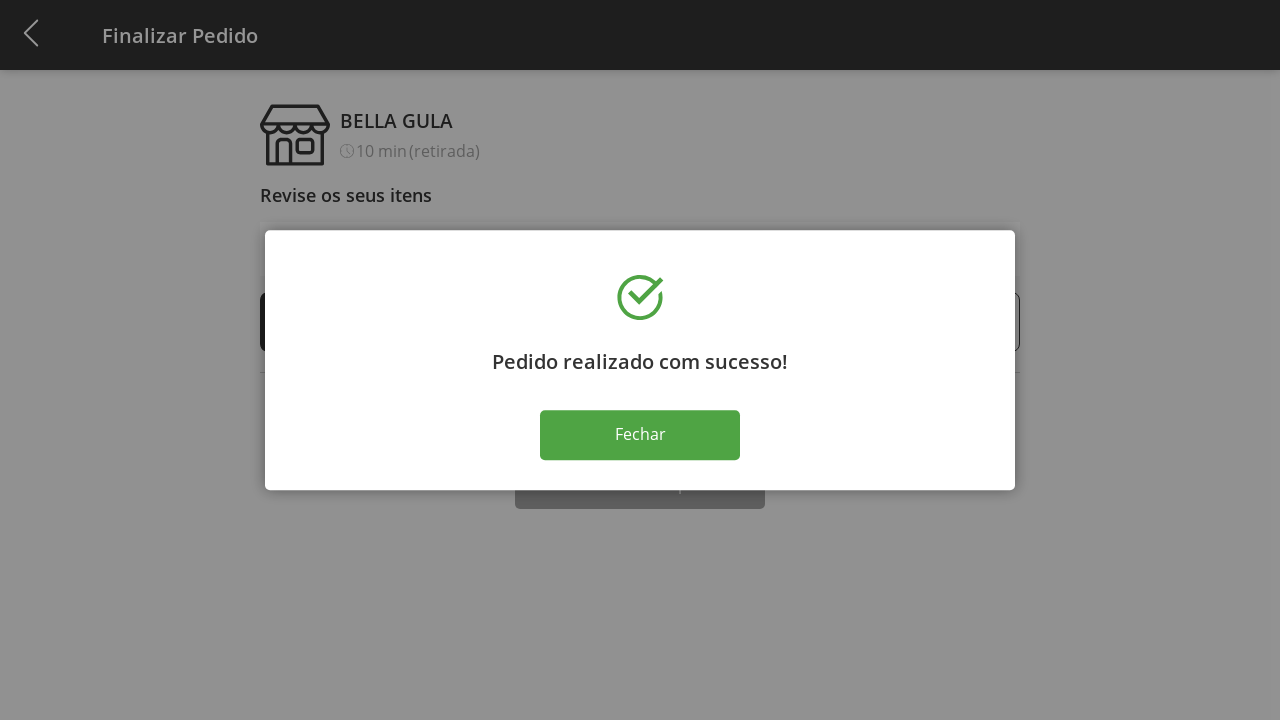

Verified success message contains 'Pedido realizado com sucesso!'
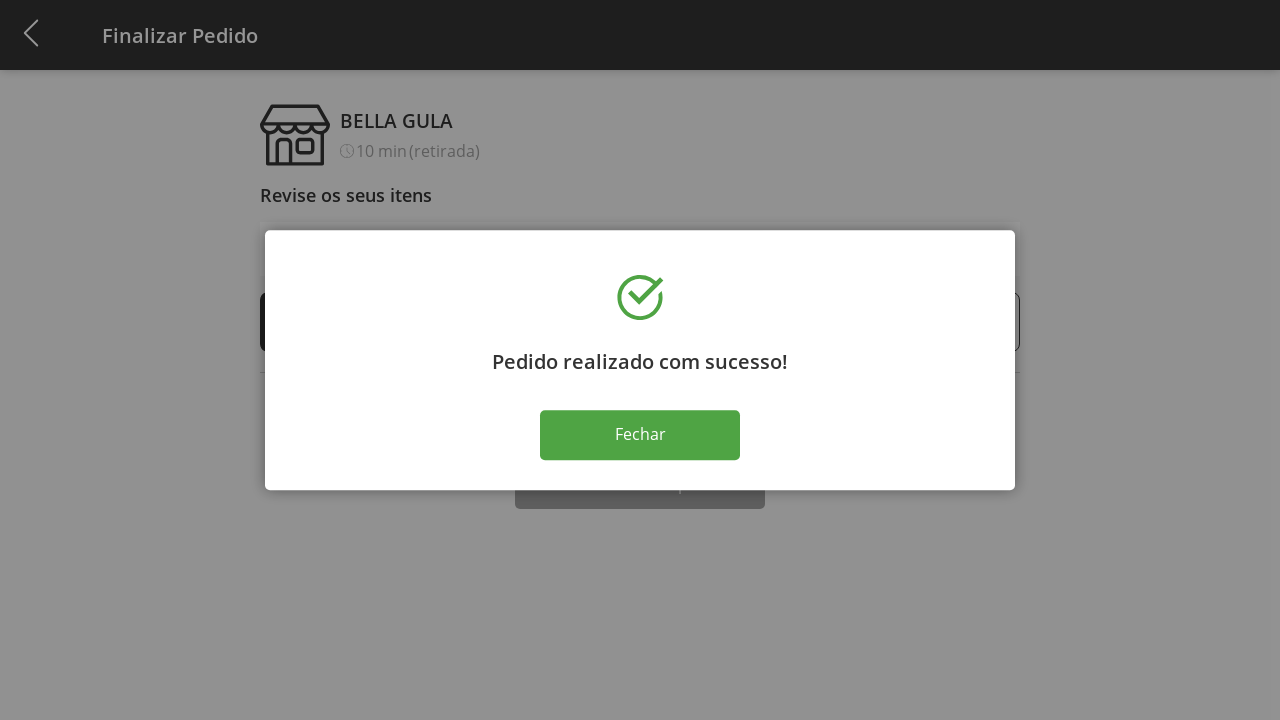

Closed modal at (640, 435) on .close-modal
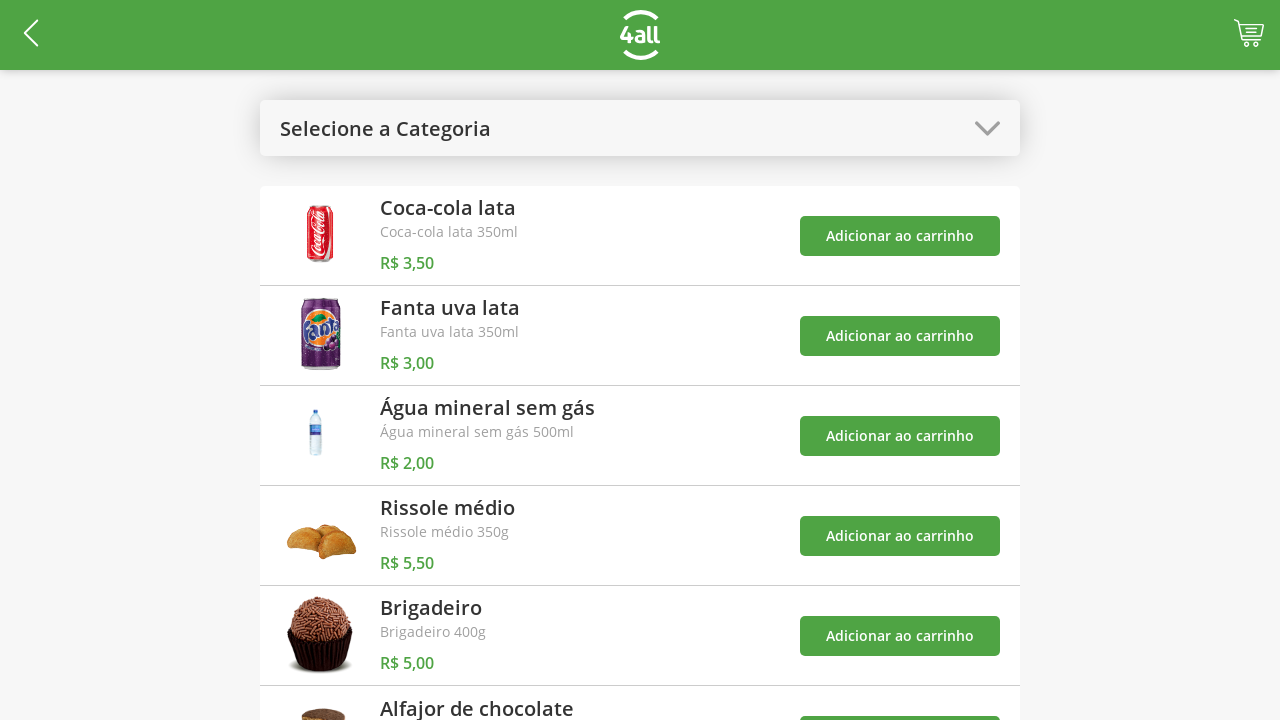

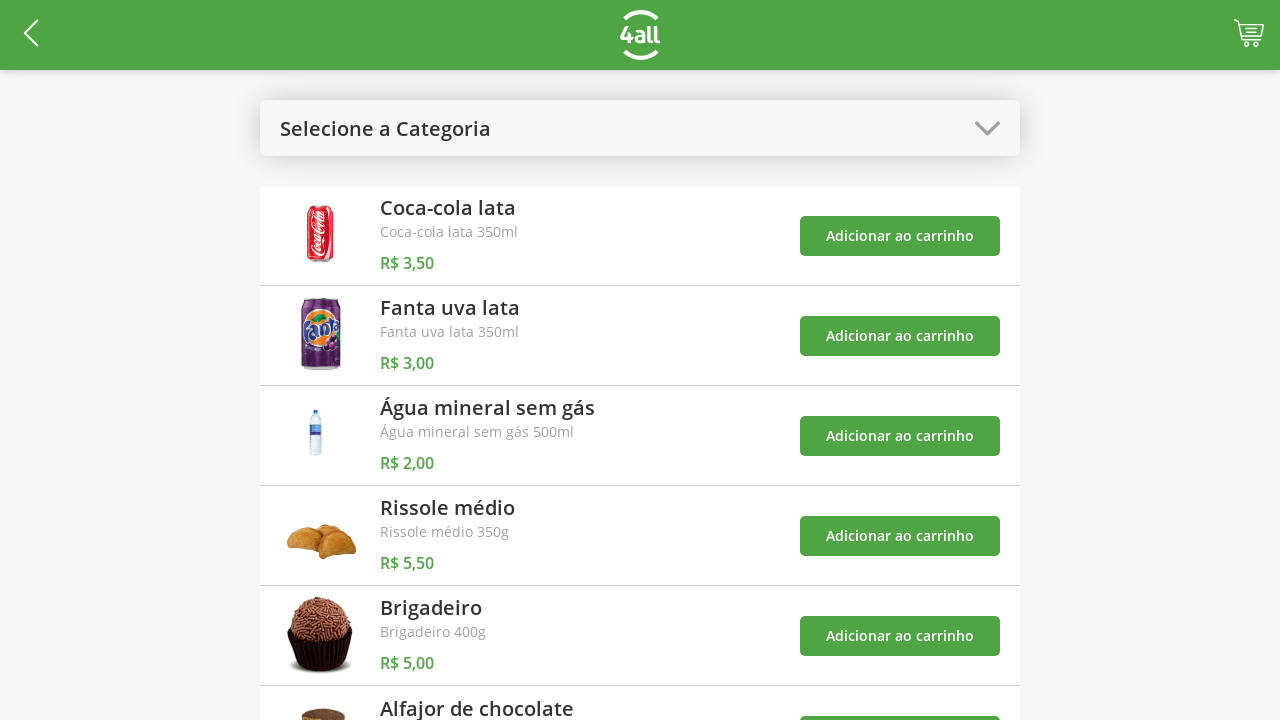